Tests drag and drop functionality within an iframe by switching to the frame, performing a drag operation, and switching back to the main page

Starting URL: https://jqueryui.com/draggable/

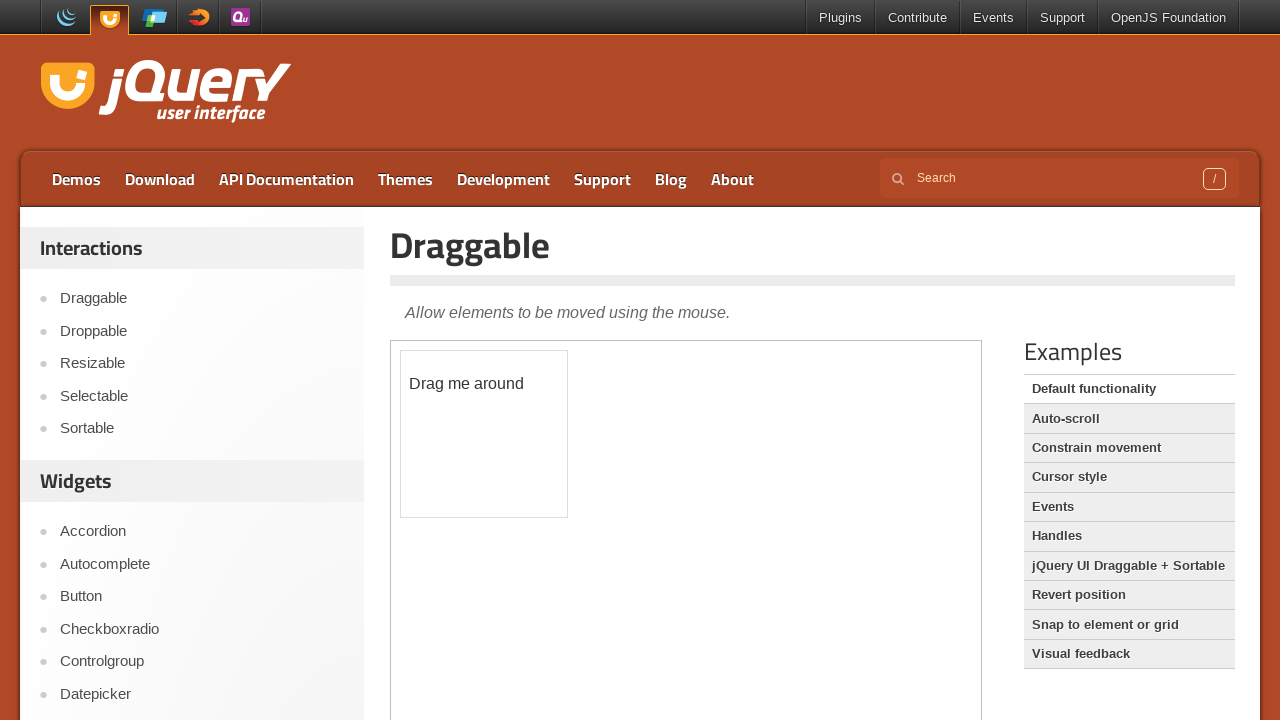

Located the first iframe containing draggable element
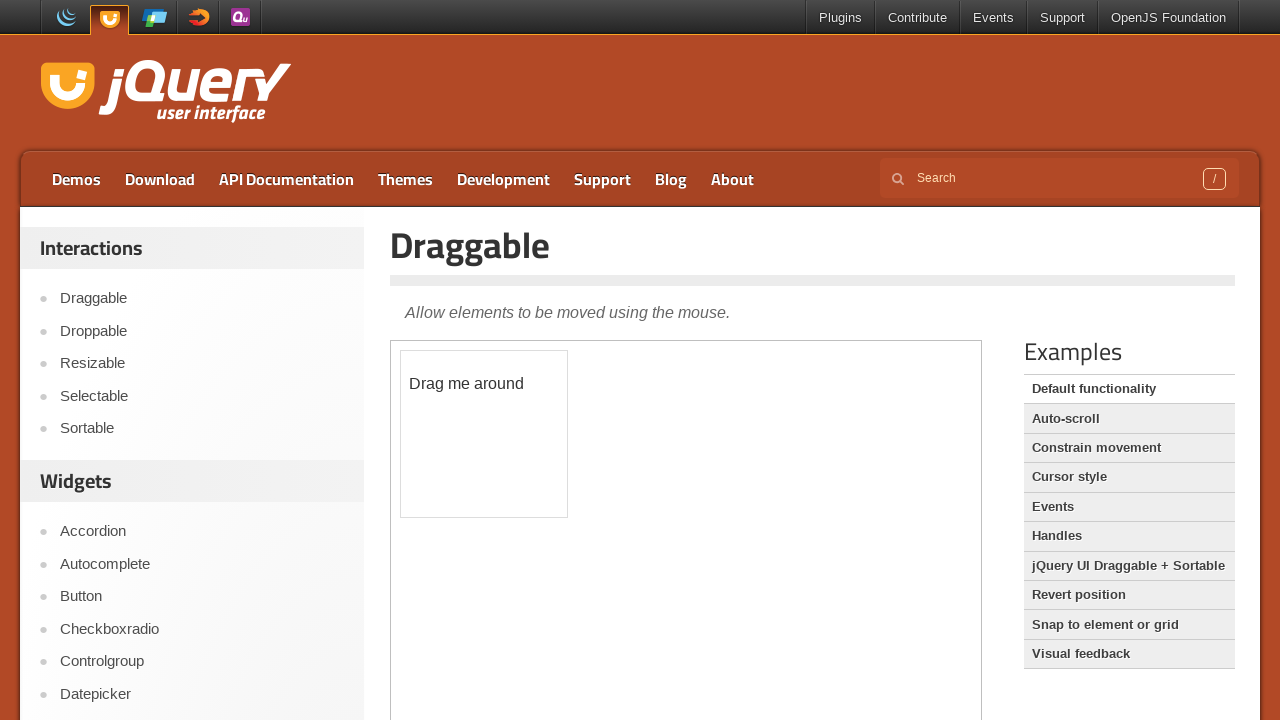

Located the draggable element within the iframe
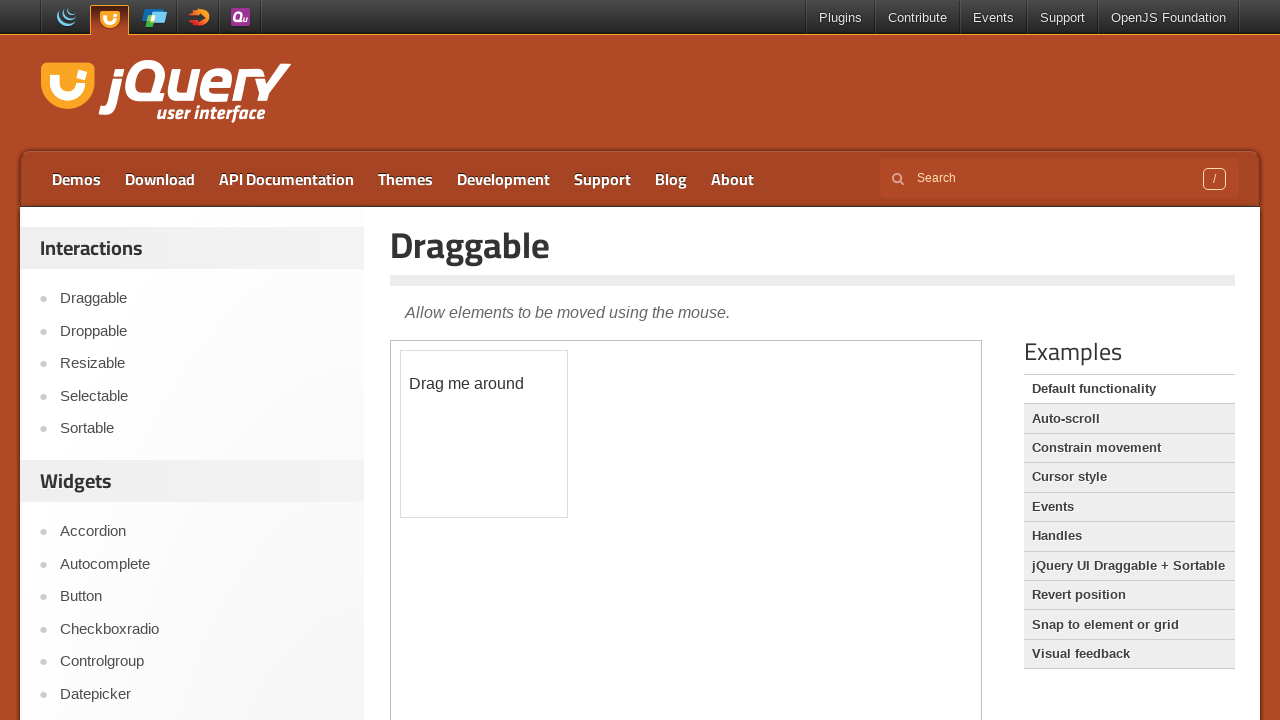

Performed drag operation on draggable element to position (100, 150) at (501, 501)
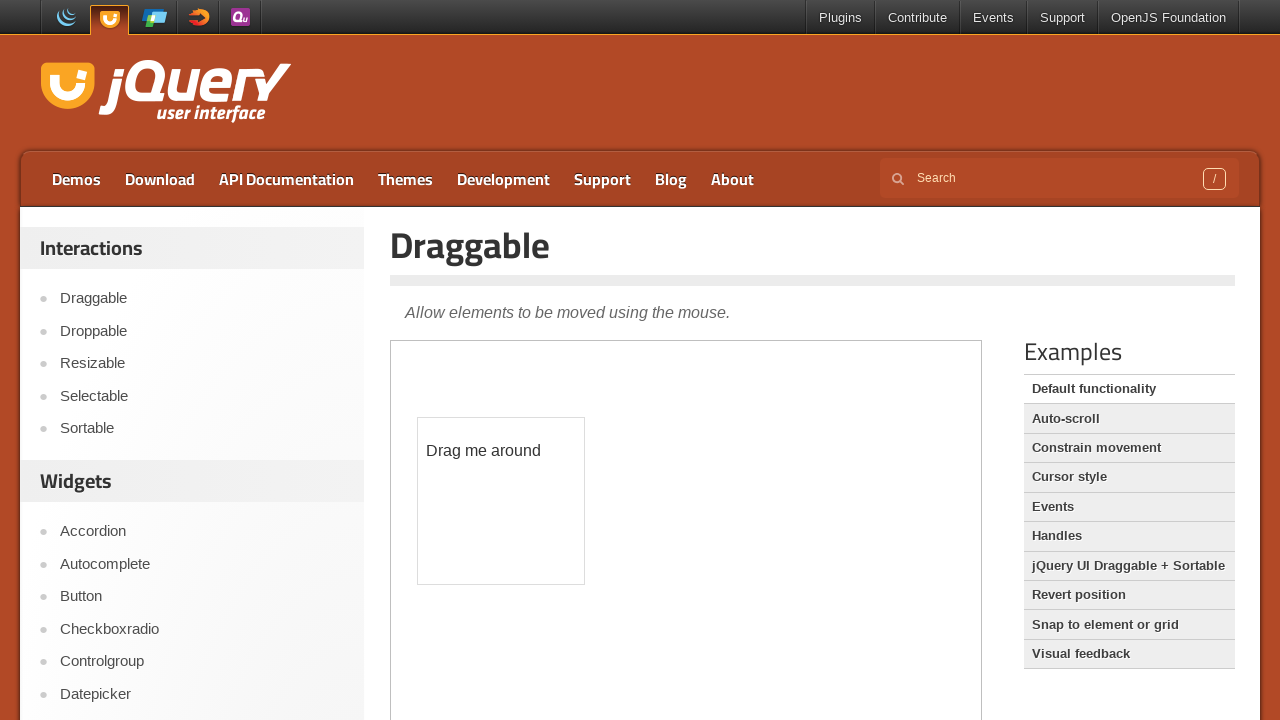

Verified logo exists on main page
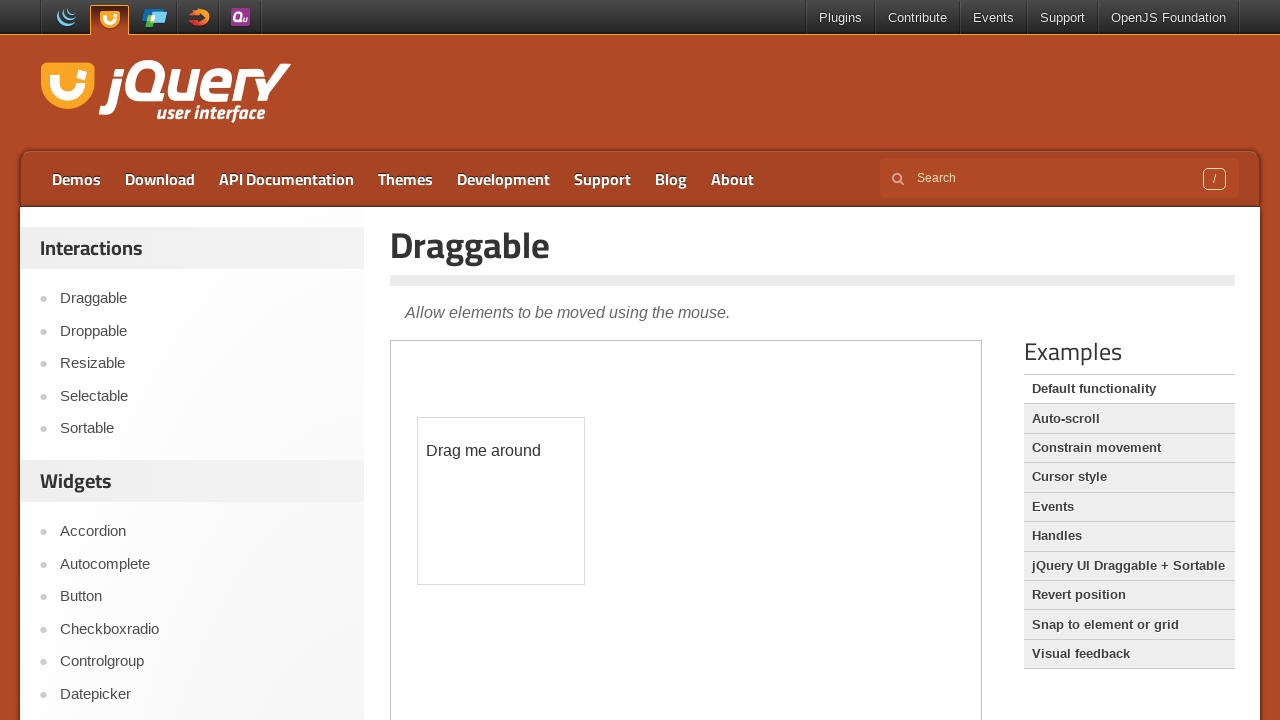

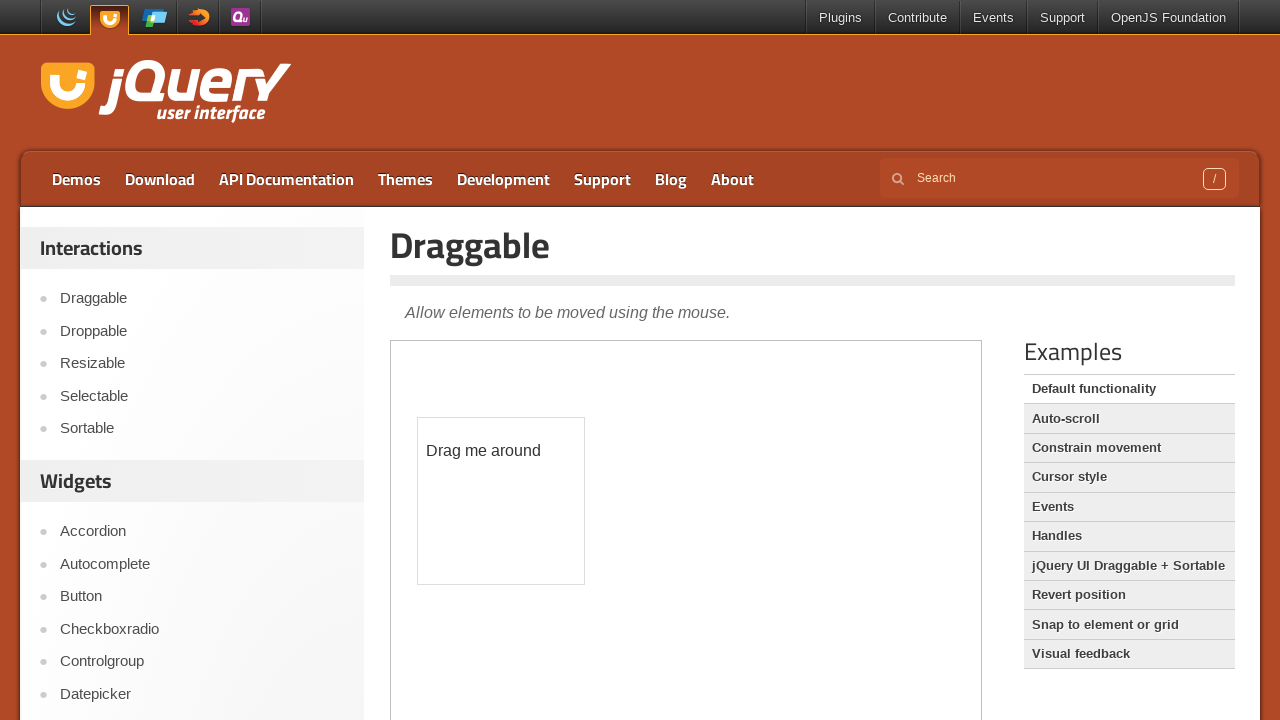